Navigates to the Puma India website homepage and verifies it loads successfully

Starting URL: https://in.puma.com/in/en

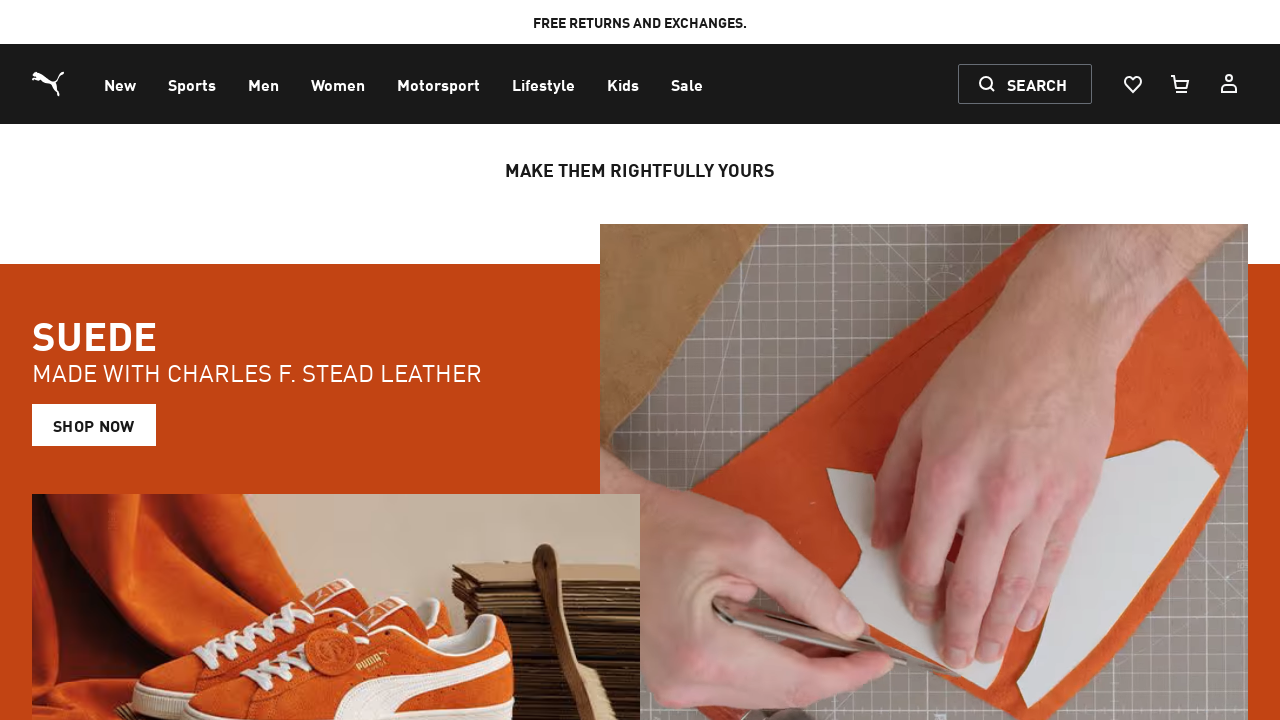

Waited for page DOM to fully load on Puma India homepage
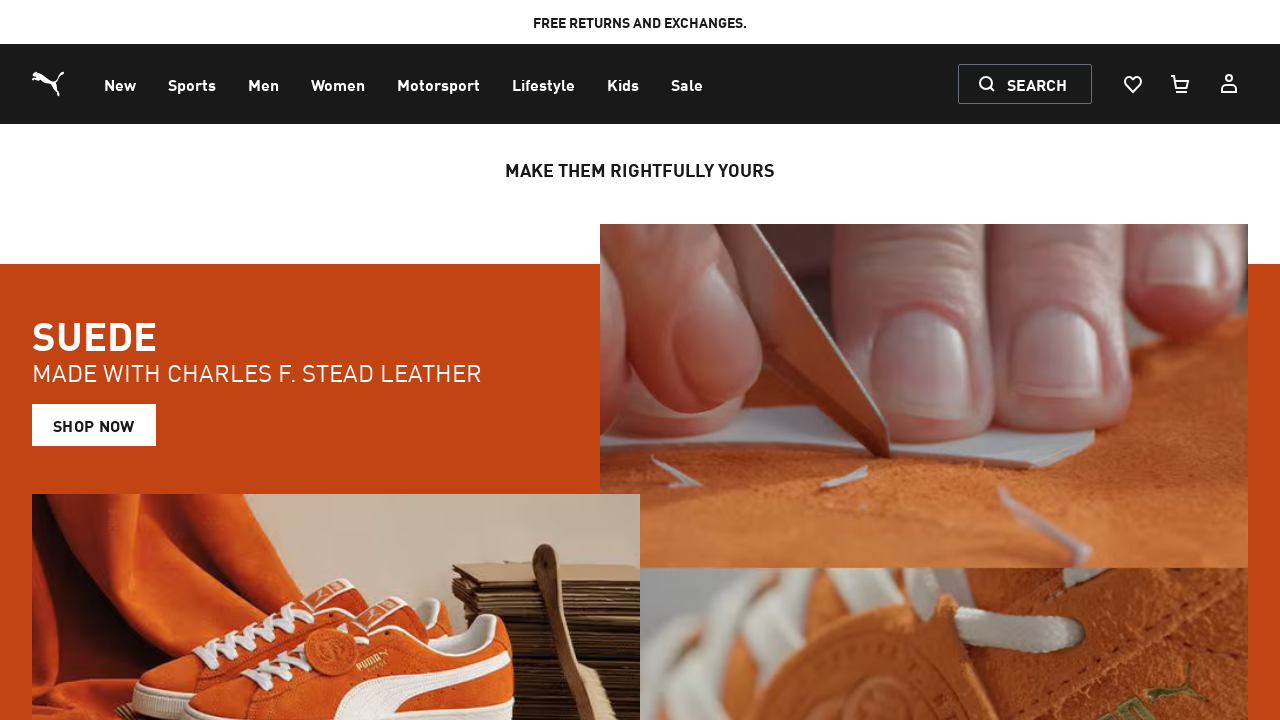

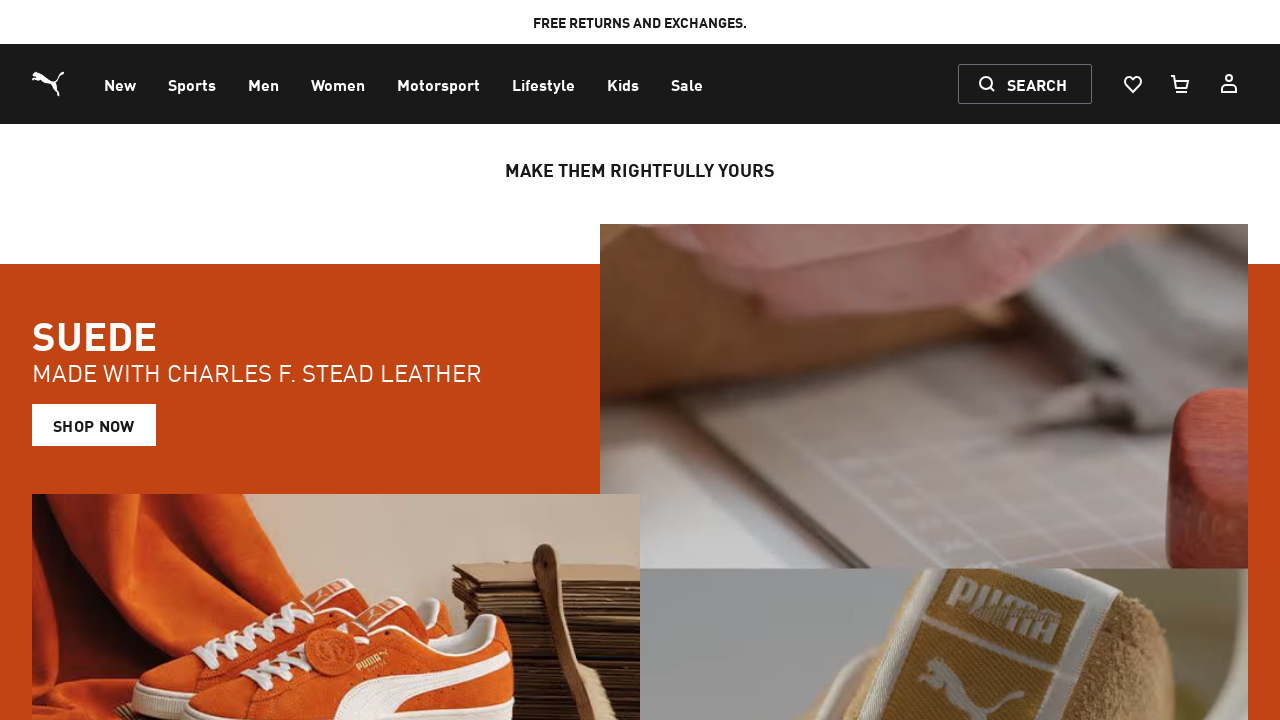